Tests navigation to Practice Questions page by clicking the Practice Questions link

Starting URL: https://dsportalapp.herokuapp.com/data-structures-introduction/time-complexity/

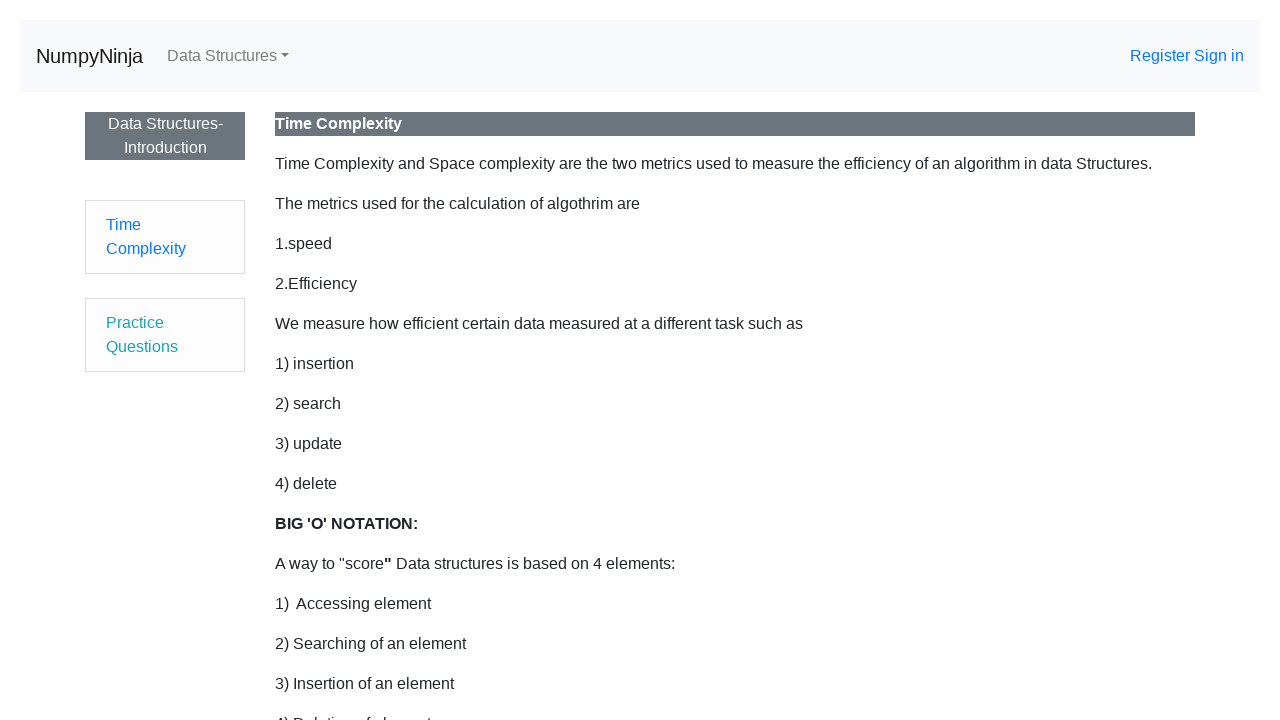

Clicked Practice Questions link to navigate to Practice Questions page at (165, 335) on a:has-text('Practice Questions')
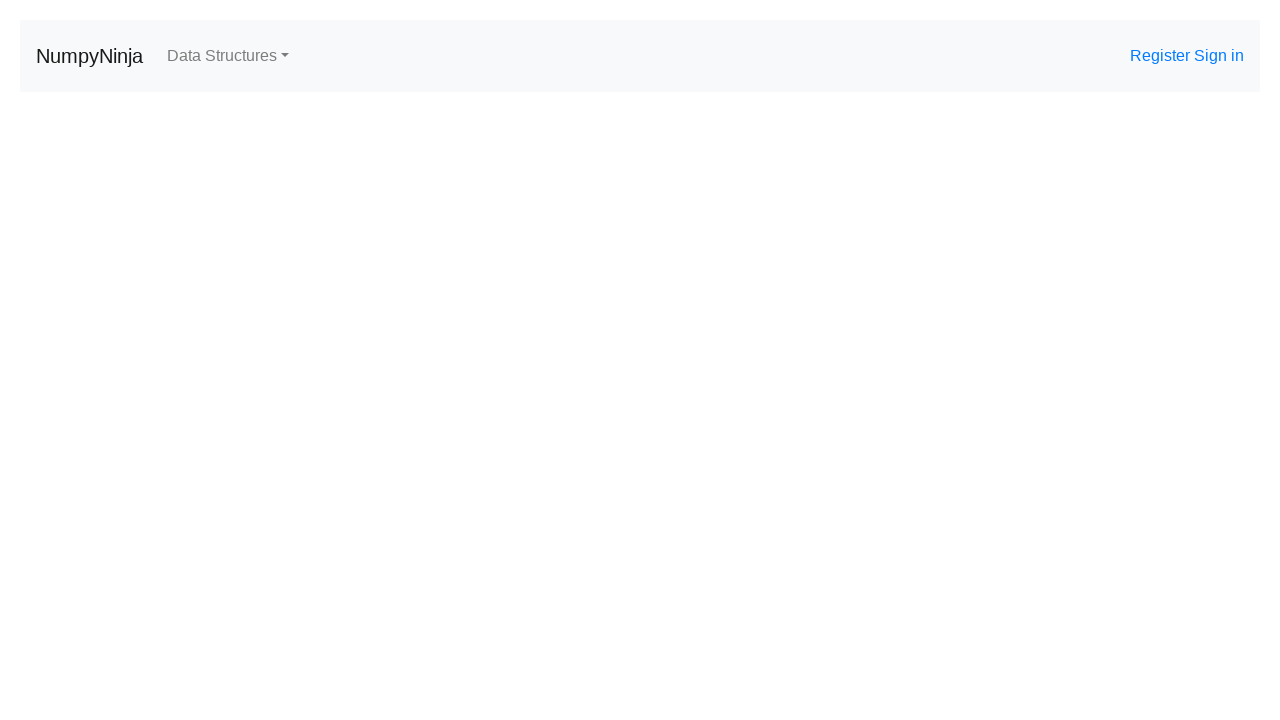

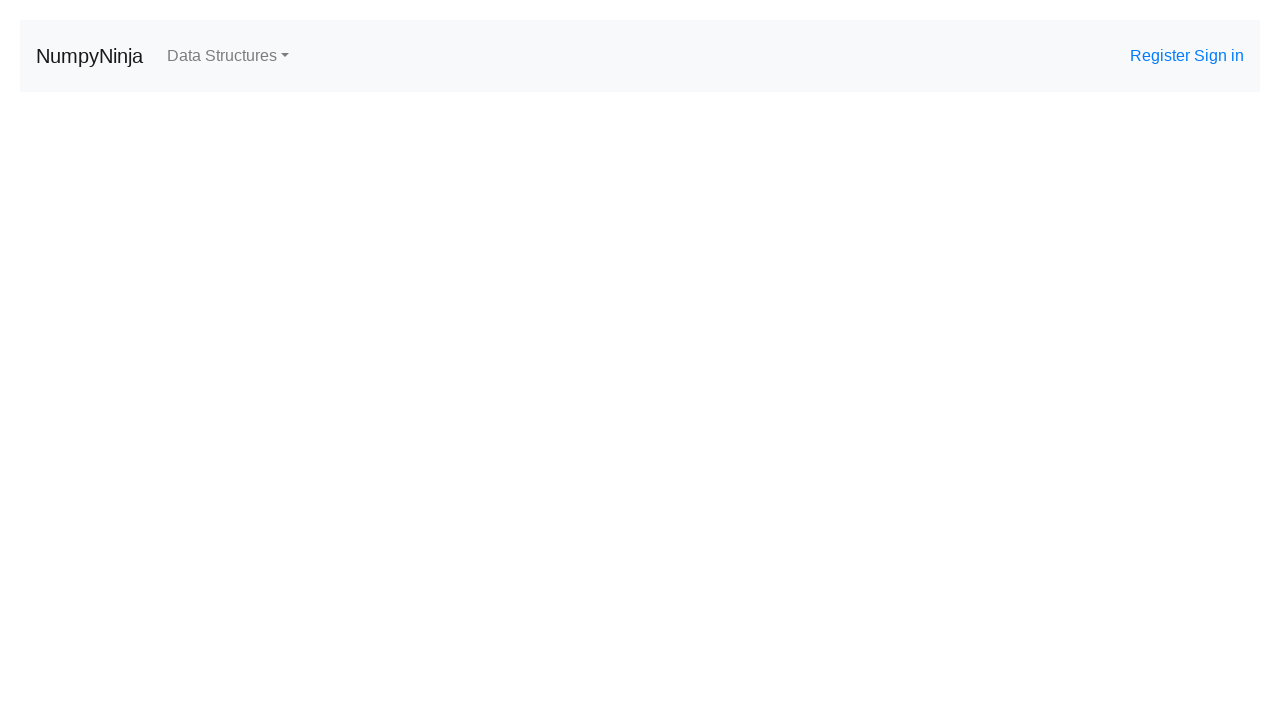